Tests autocomplete functionality by typing partial text and using keyboard navigation to select a suggestion

Starting URL: http://www.qaclickacademy.com/practice.php

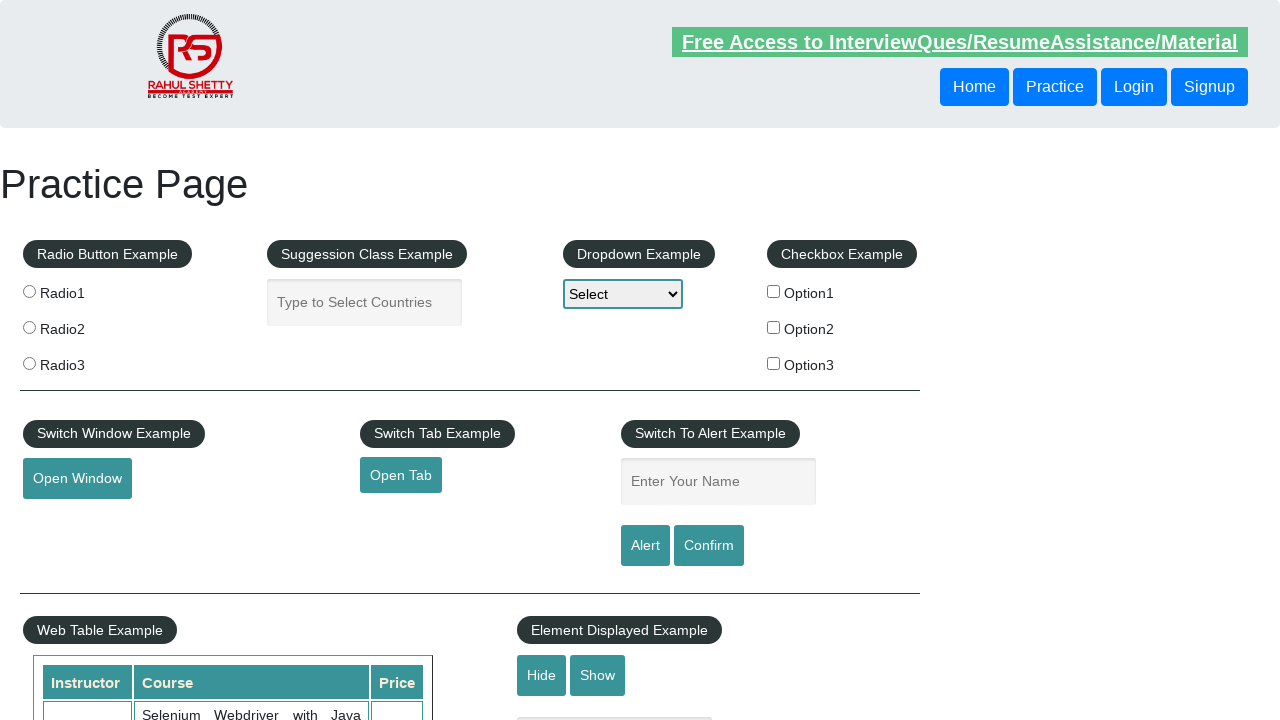

Navigated to QA Click Academy practice page
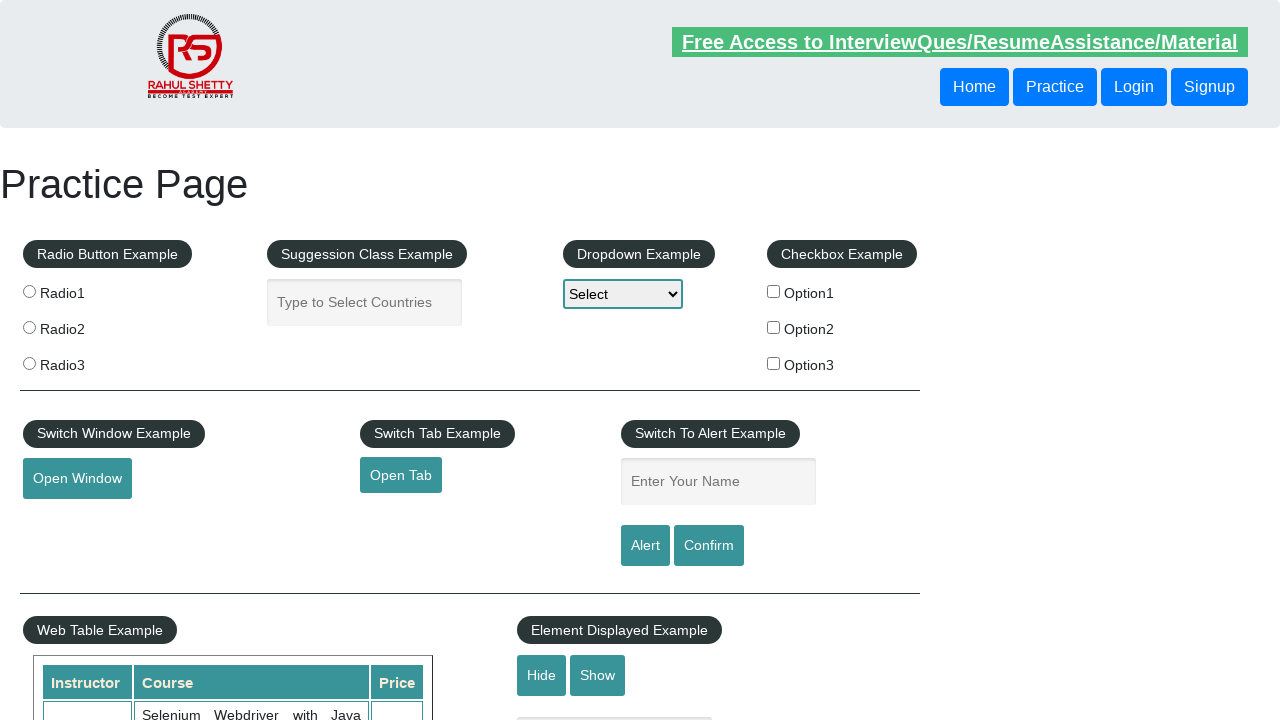

Clicked on autocomplete input field at (365, 302) on #autocomplete
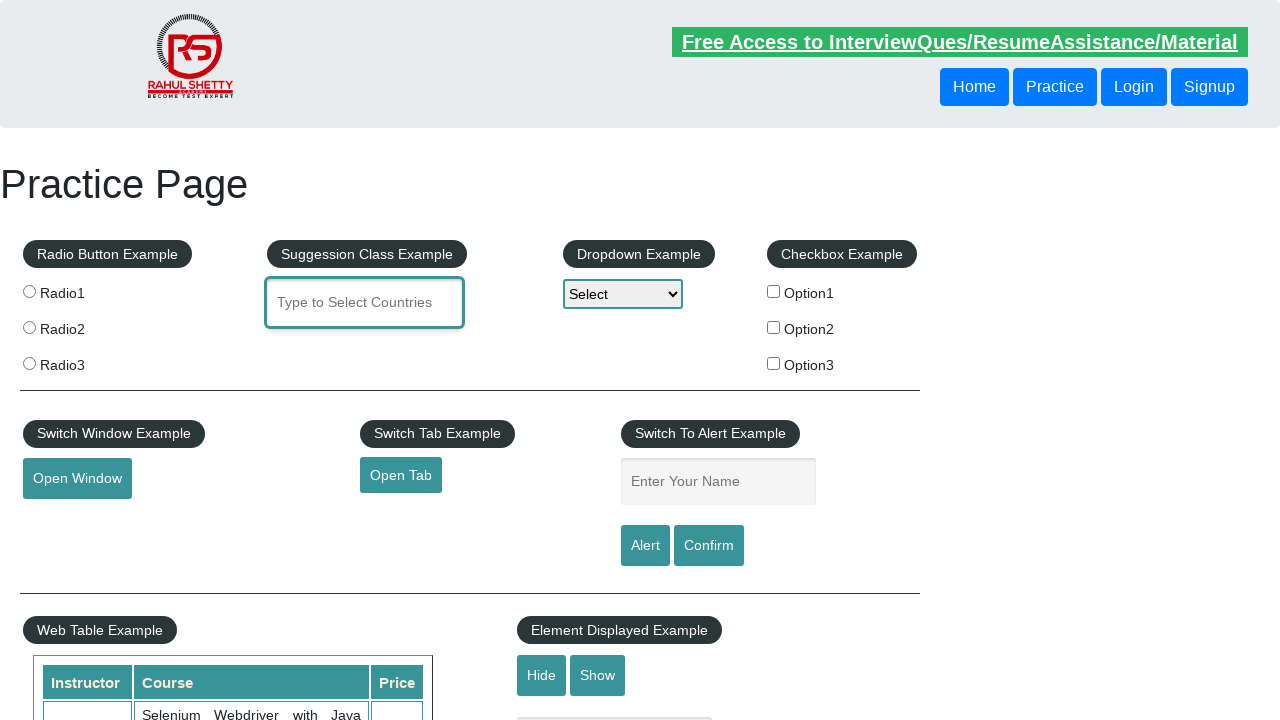

Typed 'Ind' into autocomplete field to trigger suggestions on #autocomplete
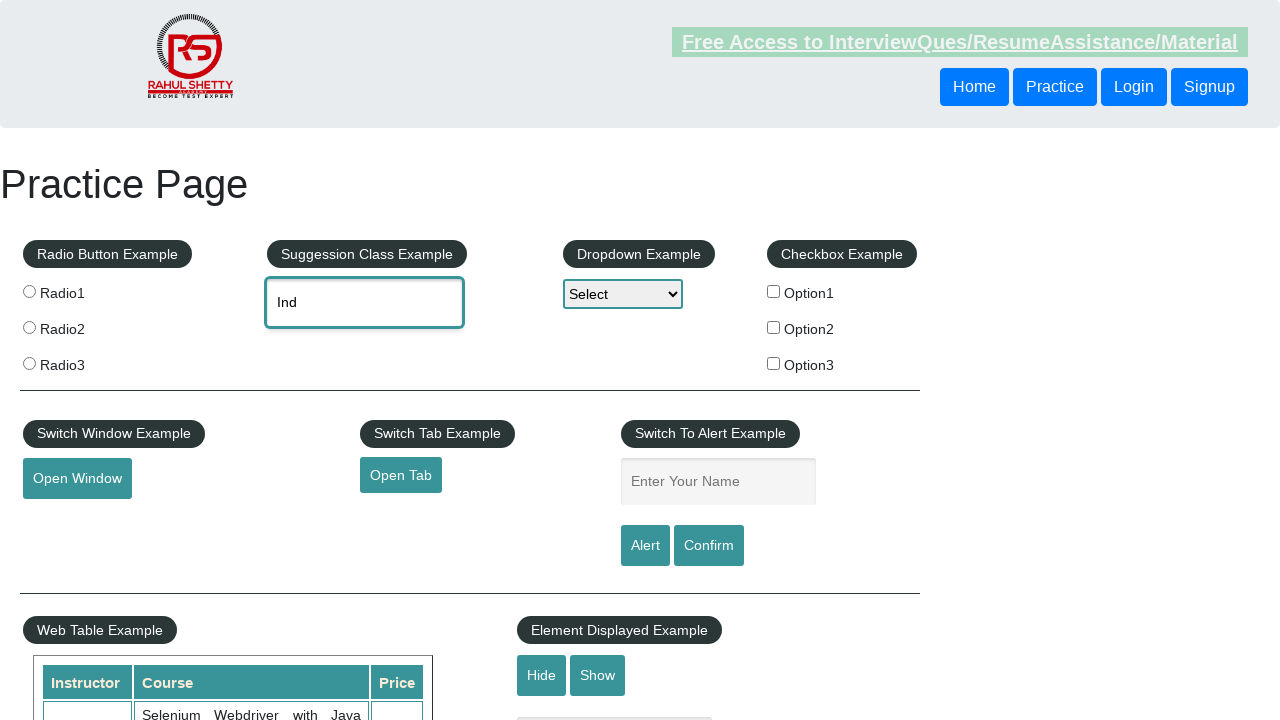

Pressed ArrowDown to navigate to first suggestion on #autocomplete
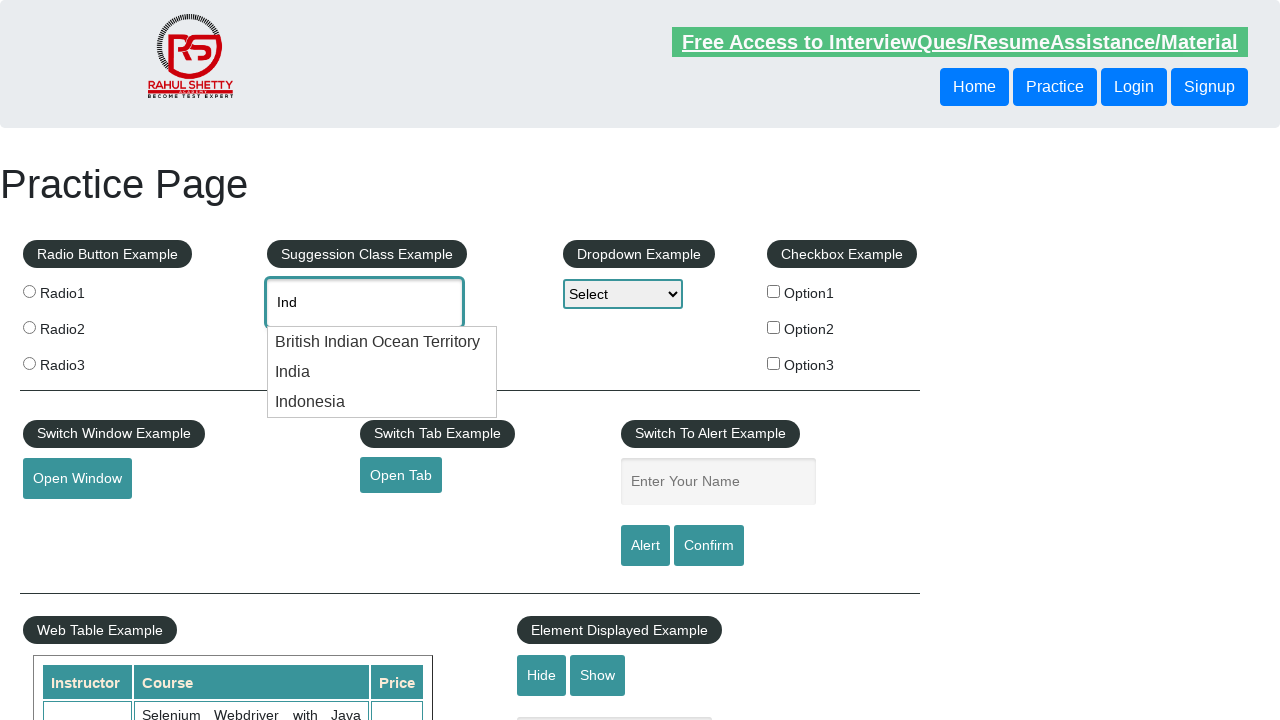

Pressed ArrowDown to navigate to second suggestion on #autocomplete
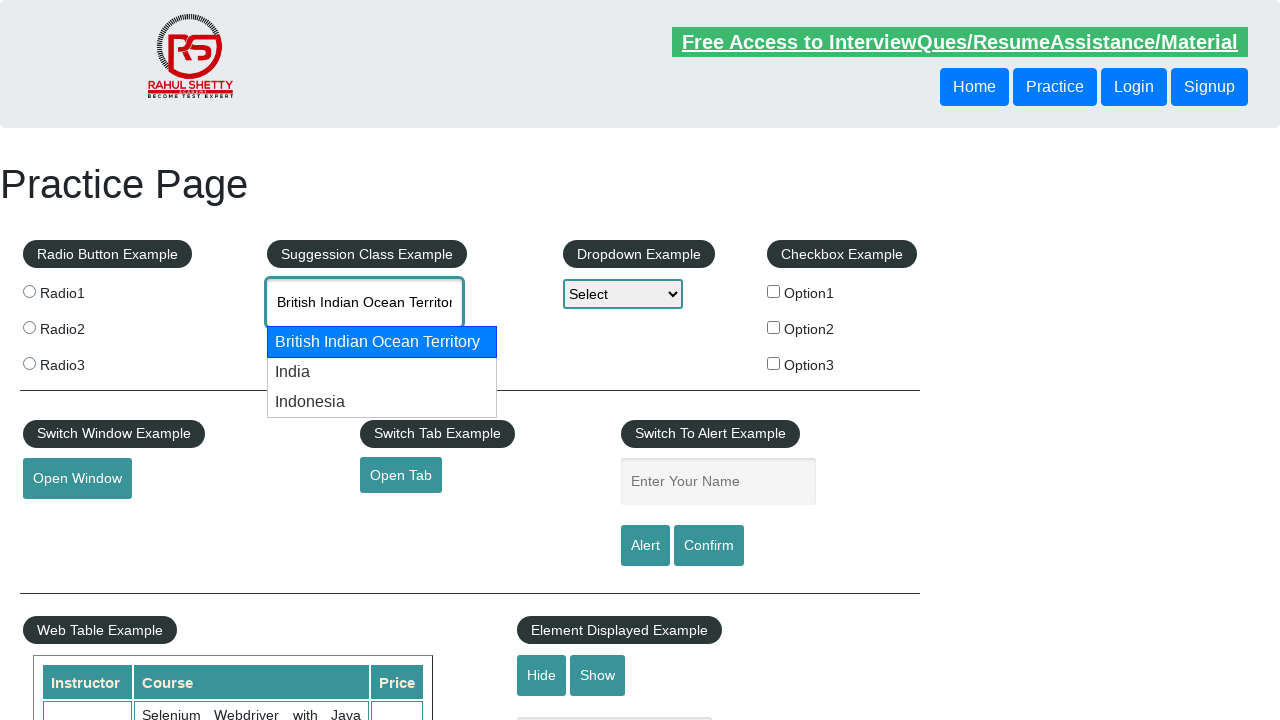

Pressed ArrowDown to navigate to third suggestion on #autocomplete
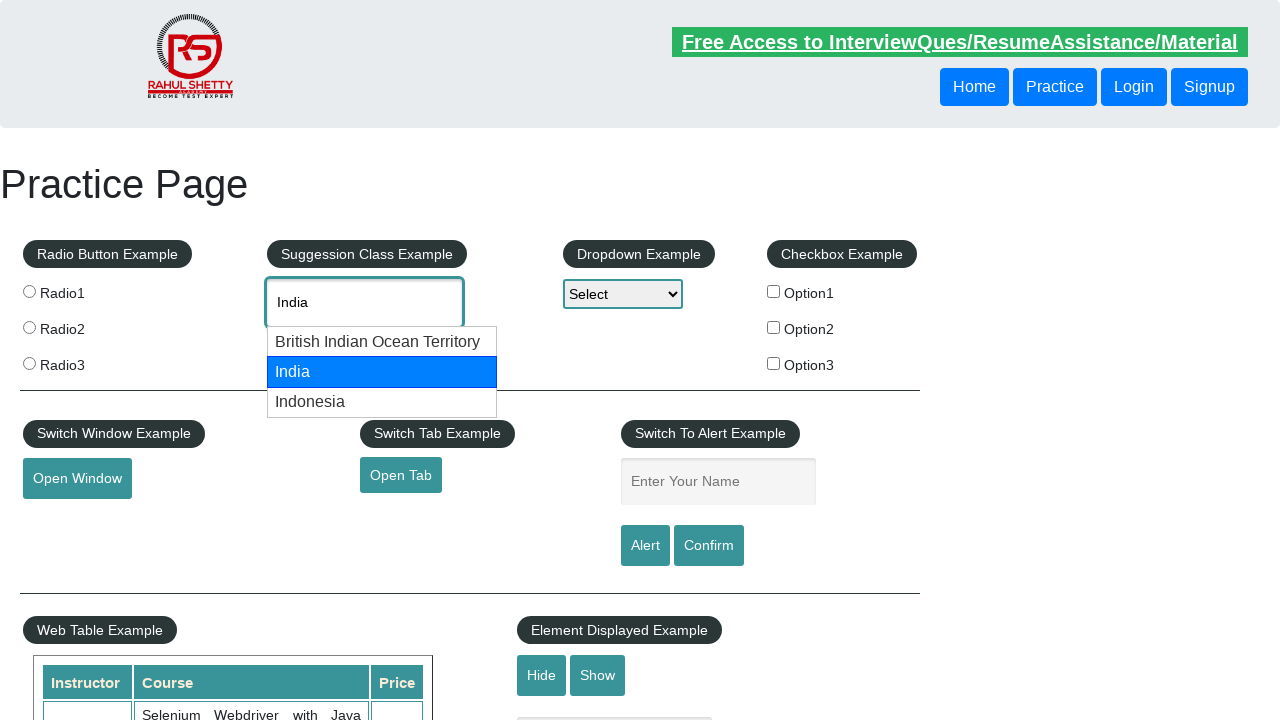

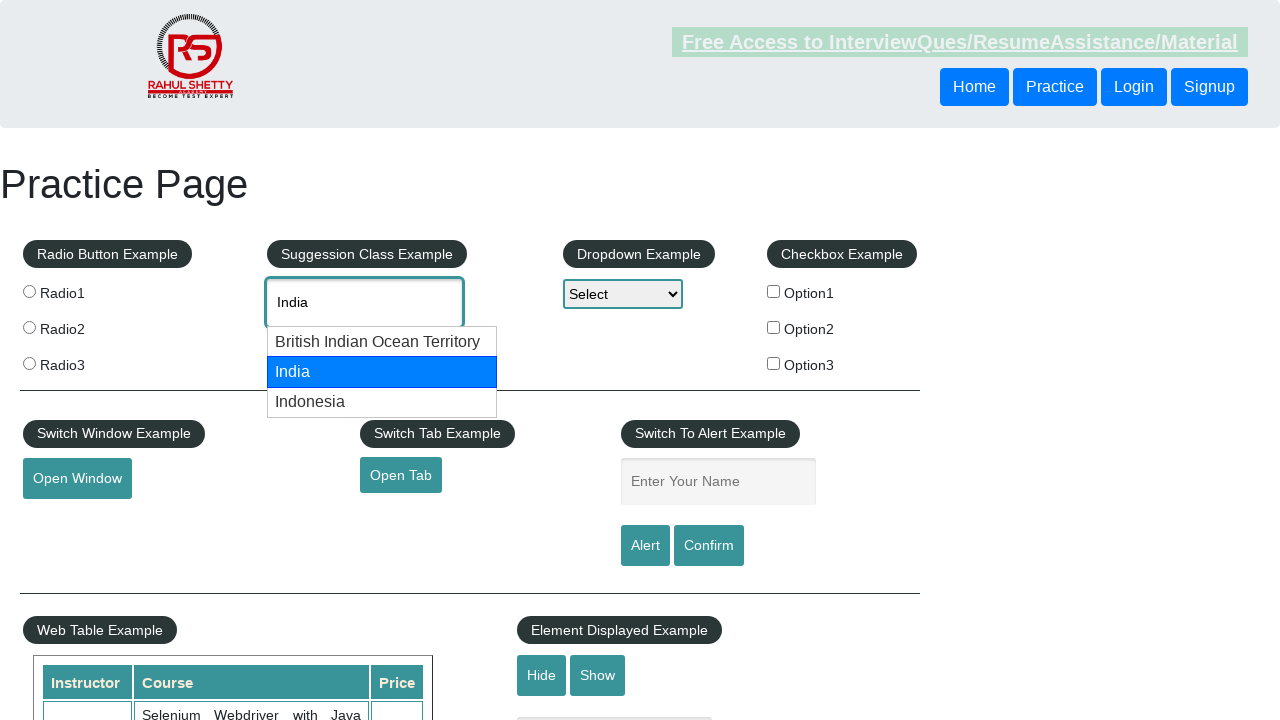